Tests checkbox interaction by locating checkboxes and clicking the first one

Starting URL: http://the-internet.herokuapp.com/checkboxes

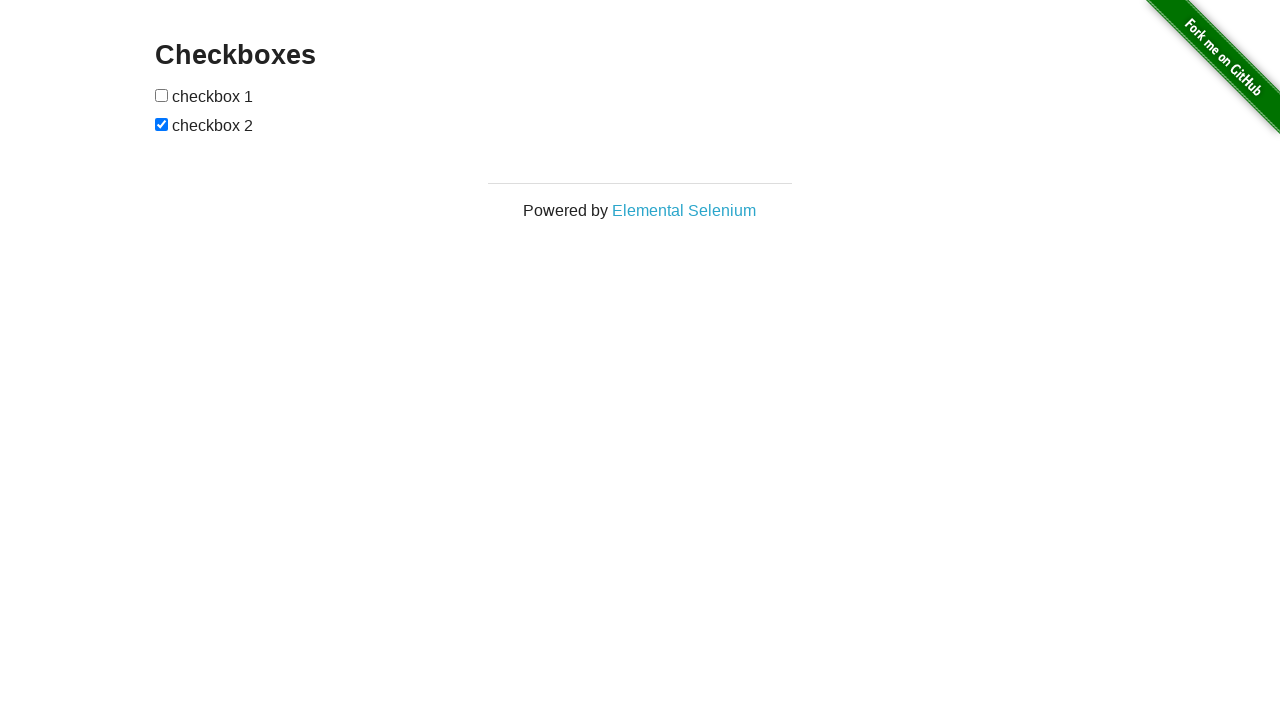

Navigated to checkboxes page
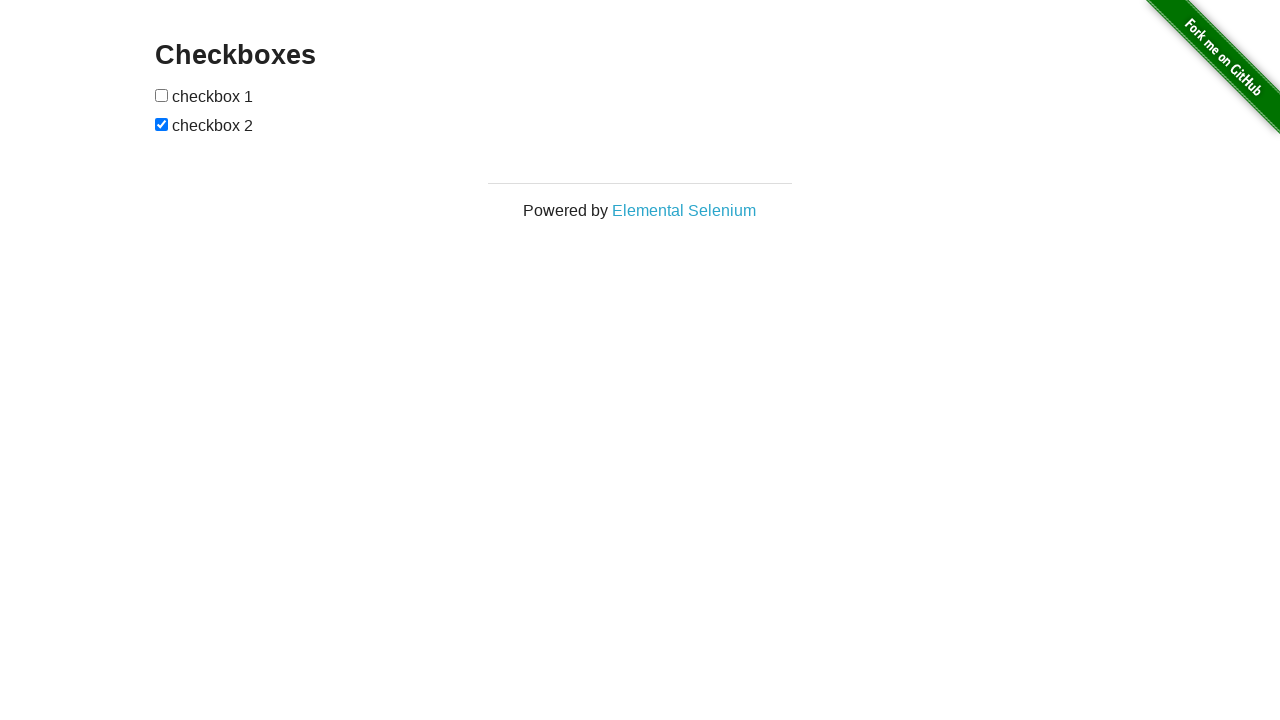

Clicked the first checkbox at (162, 95) on xpath=//input[@type='checkbox'][1]
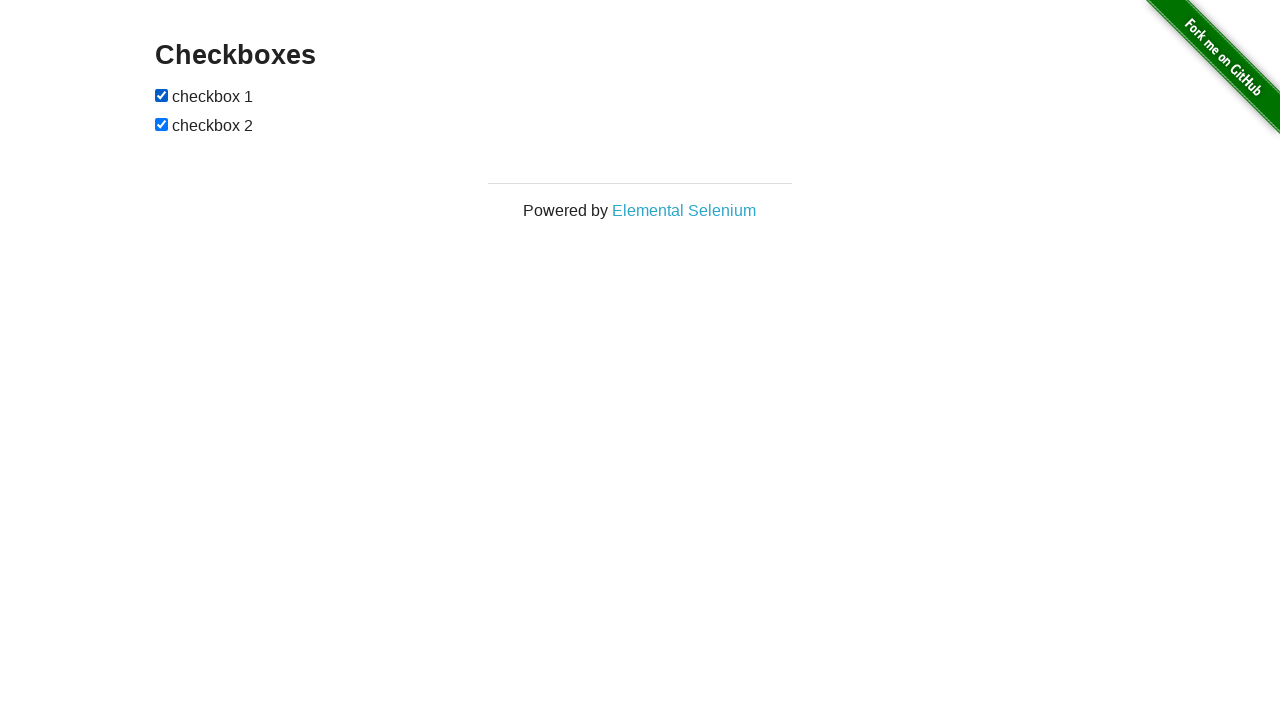

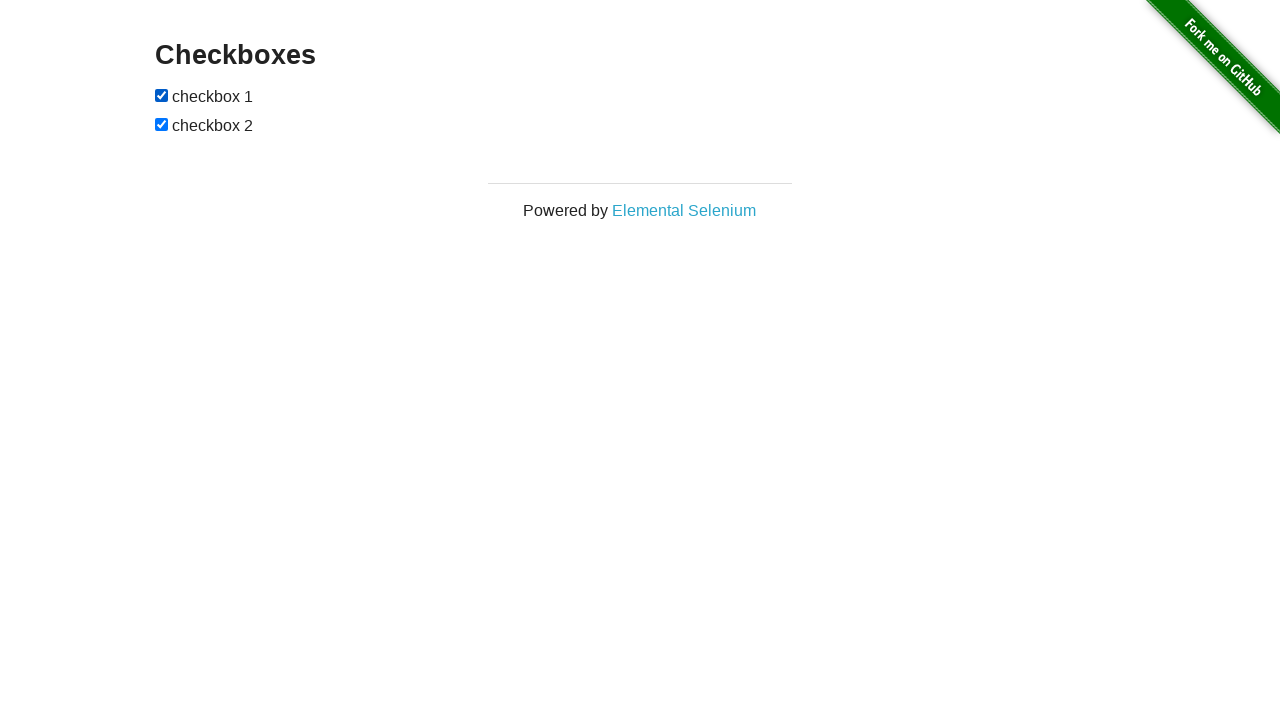